Navigates to a shared Gemini prototype page and waits for the content to fully load.

Starting URL: https://gemini.google.com/share/bacf93adef3e

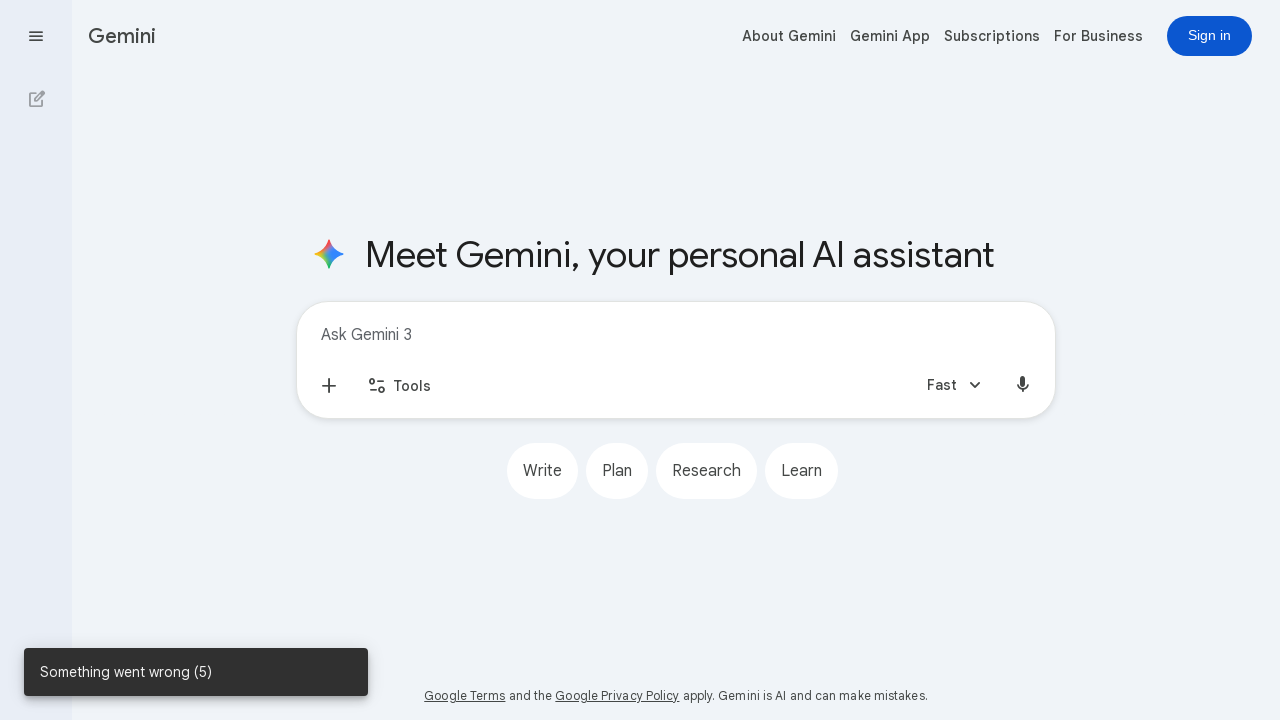

Waited 3 seconds for Gemini prototype content to fully load
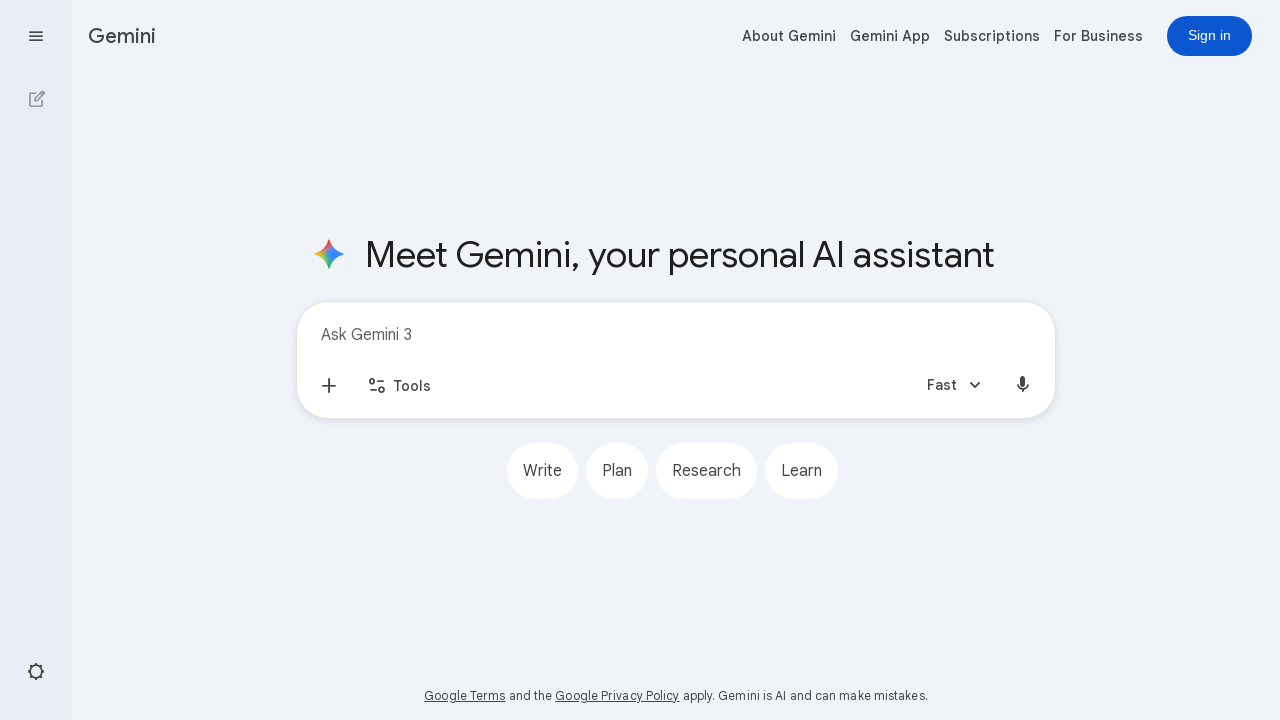

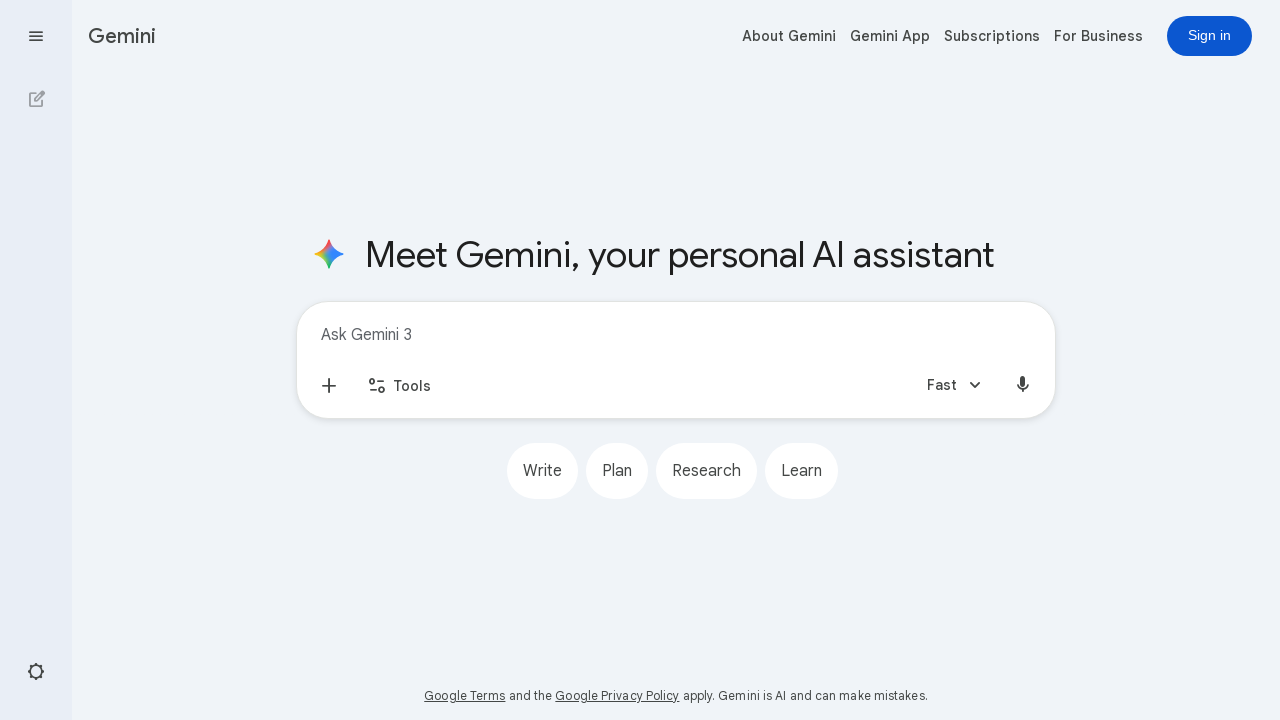